Navigates through a multi-level dropdown menu by hovering over course categories and clicking on Selenium Certification Training option

Starting URL: http://greenstech.in/selenium-course-content.html

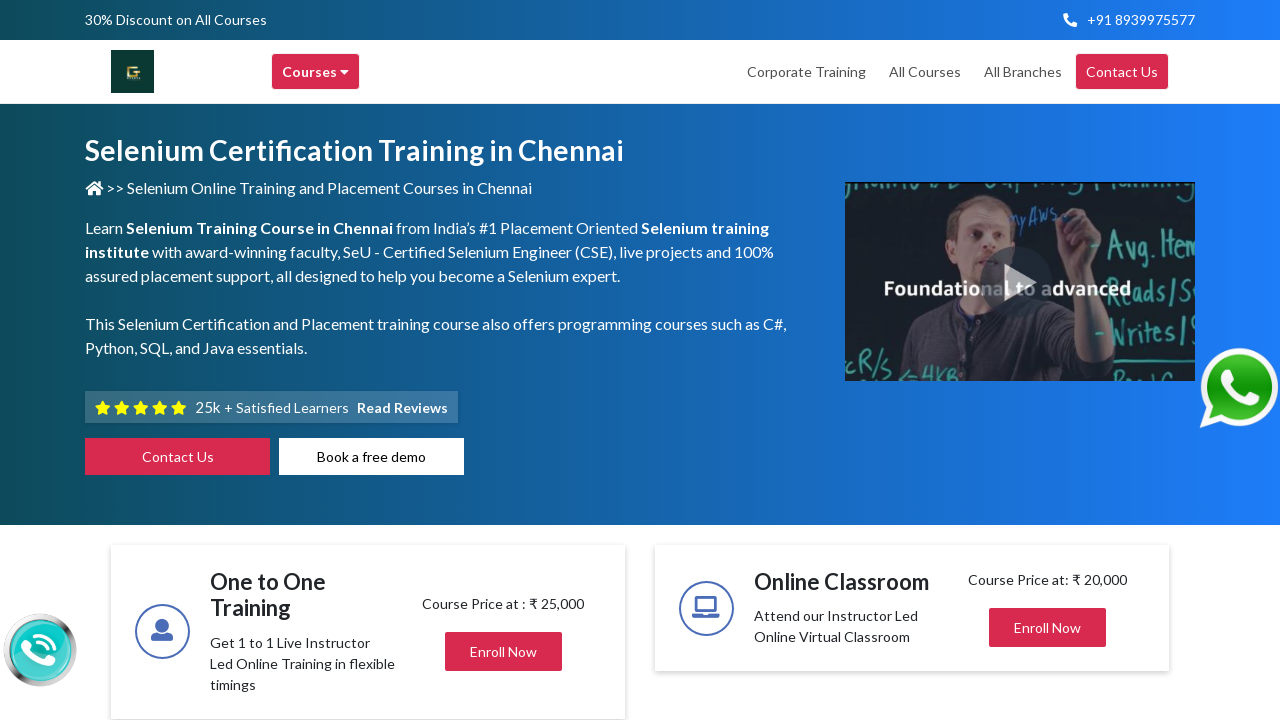

Hovered over main course menu to expand dropdown at (316, 72) on div.header-browse-greens
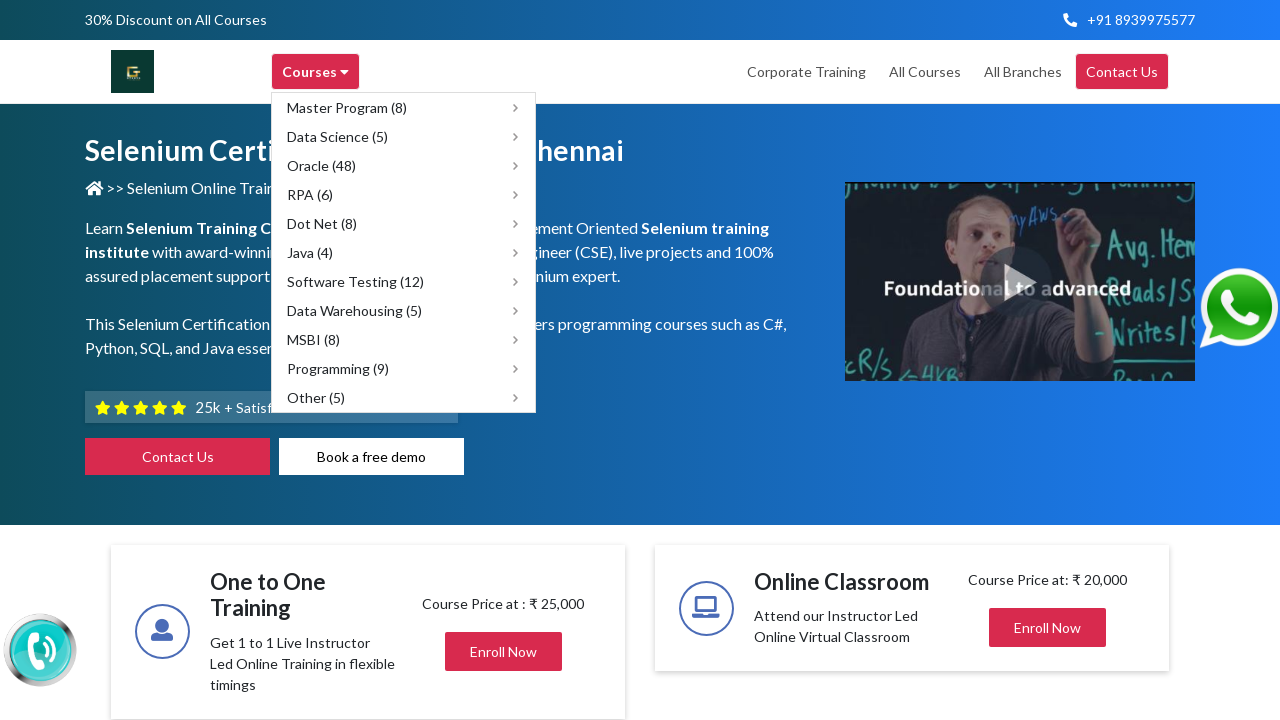

Waited for main course menu to expand
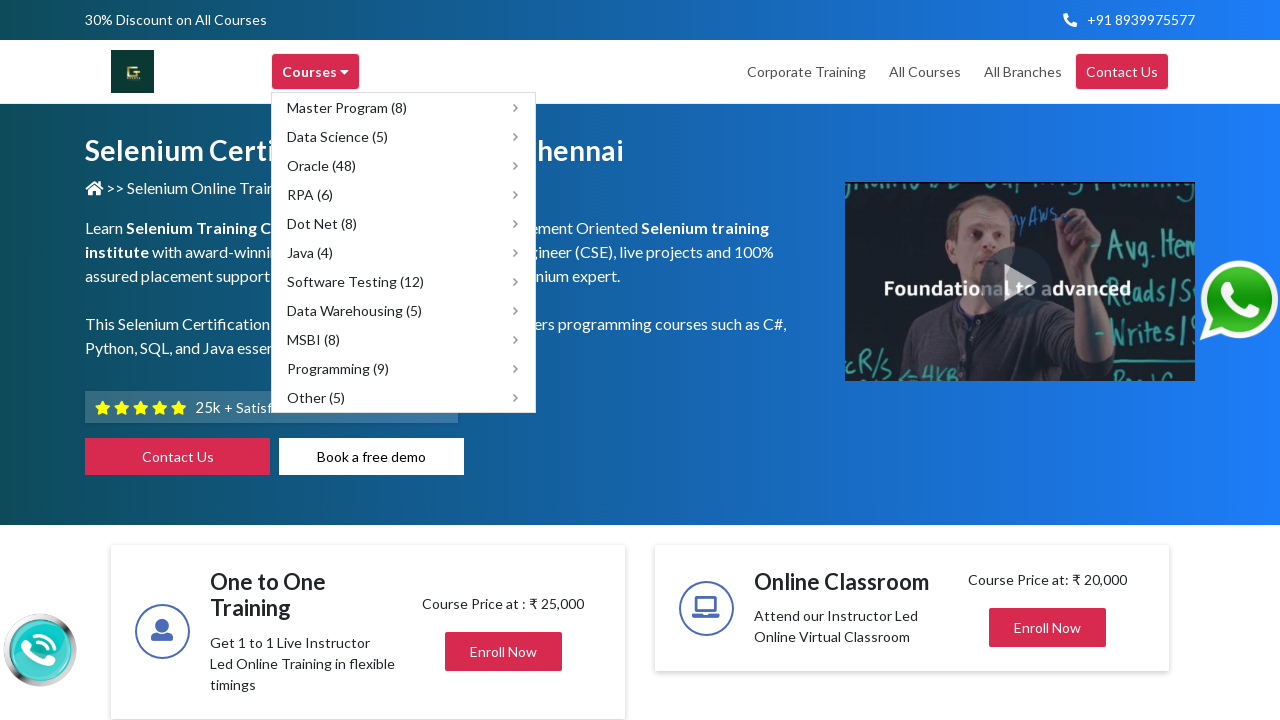

Hovered over Software Testing submenu option at (356, 282) on xpath=//span[text()='Software Testing (12)']
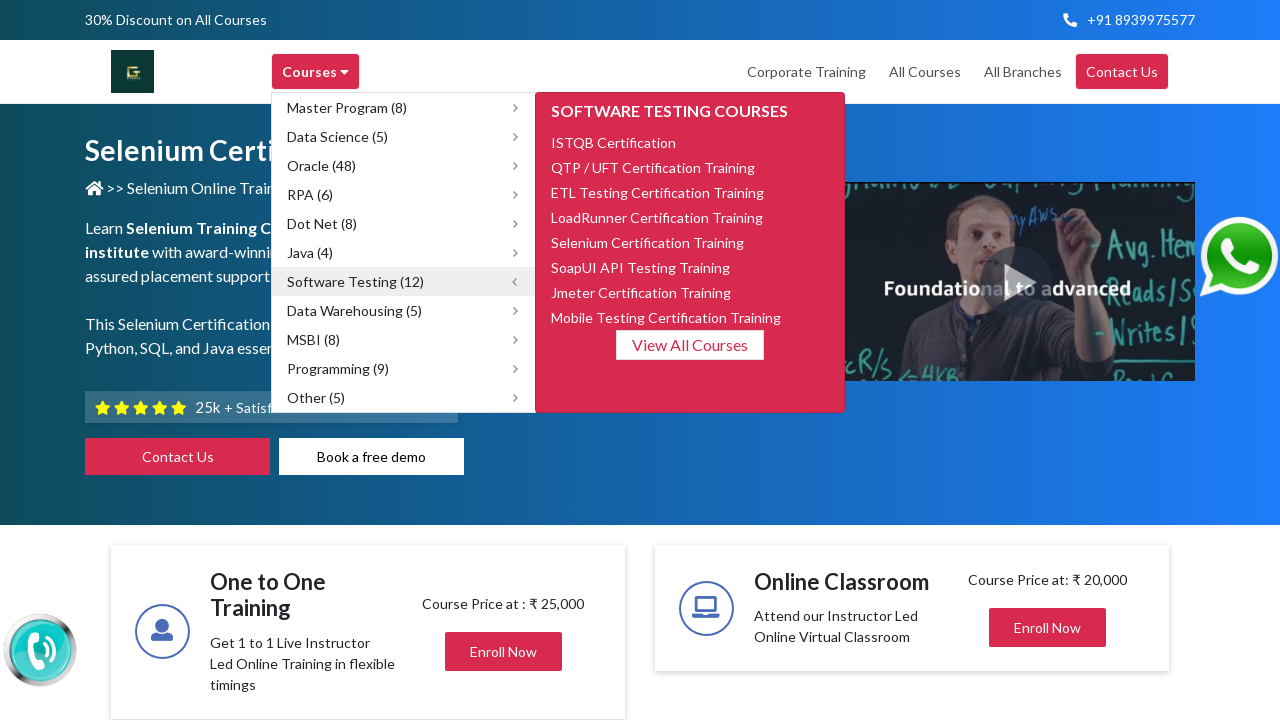

Waited for Software Testing submenu to expand
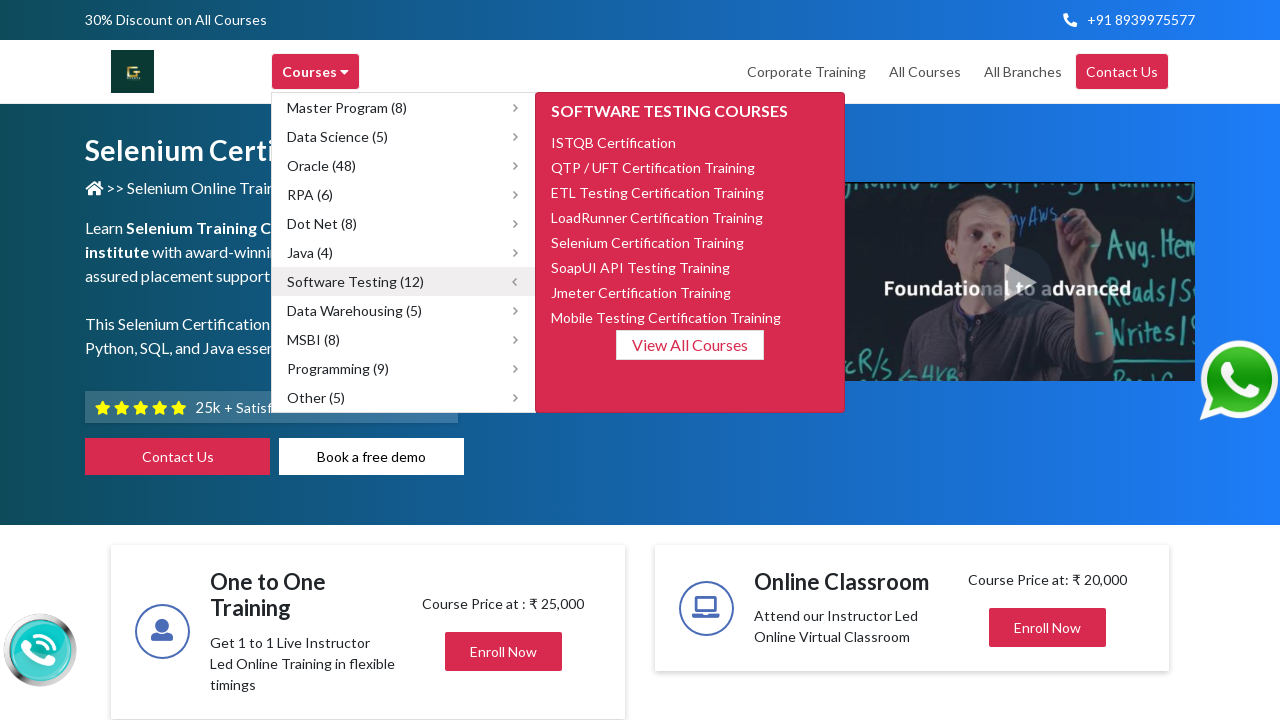

Hovered over Selenium Certification Training option at (648, 242) on xpath=//span[text()='Selenium Certification Training']
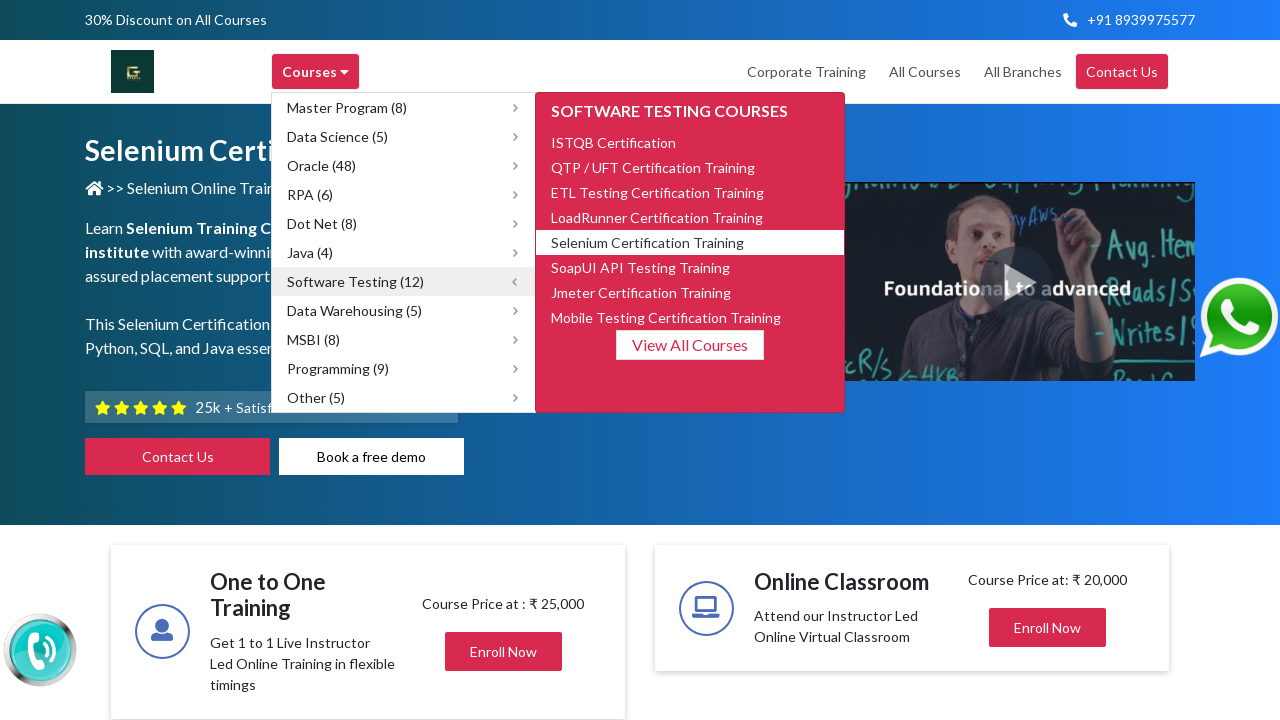

Clicked on Selenium Certification Training option at (648, 242) on xpath=//span[text()='Selenium Certification Training']
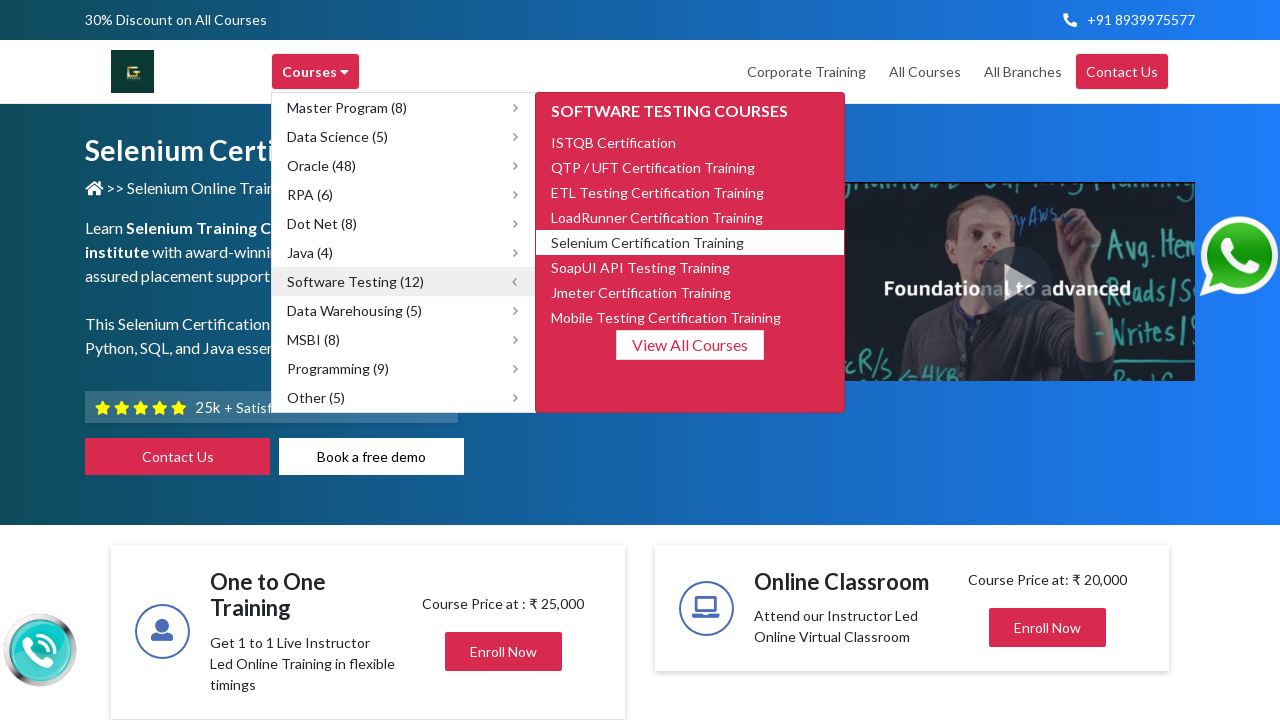

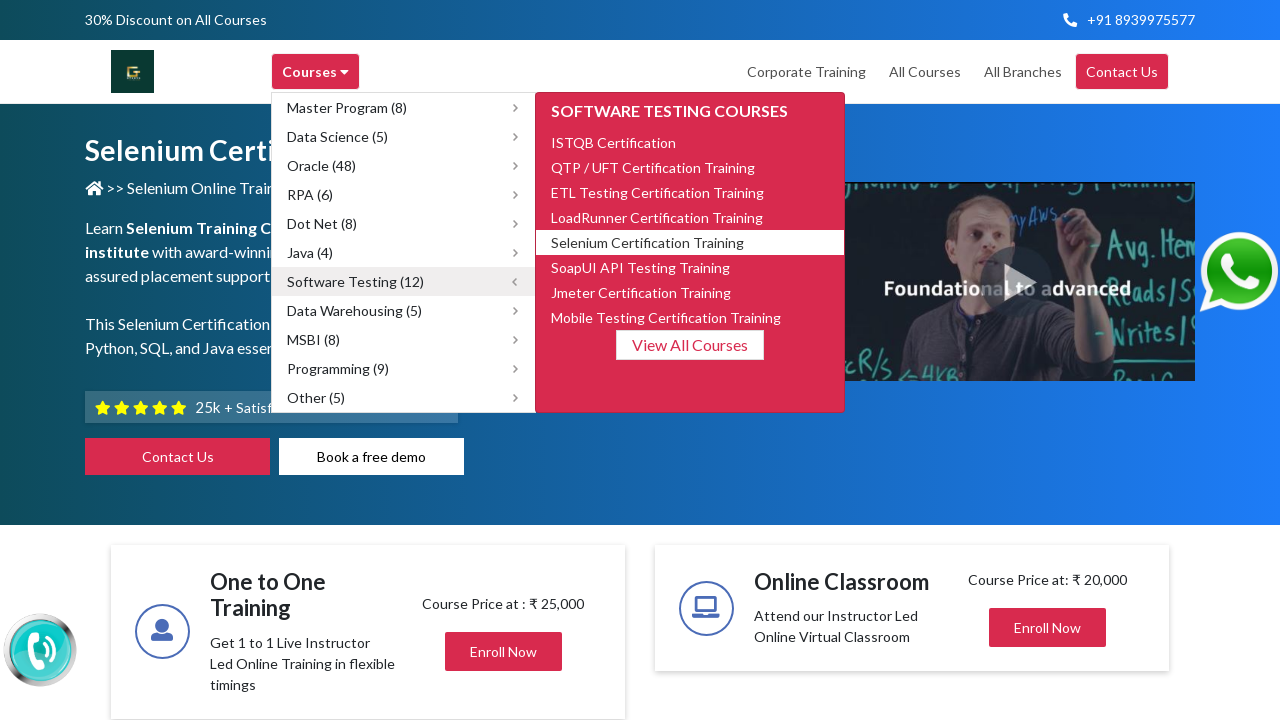